Navigates to the RedBus website homepage and captures the page state

Starting URL: https://www.redbus.in/

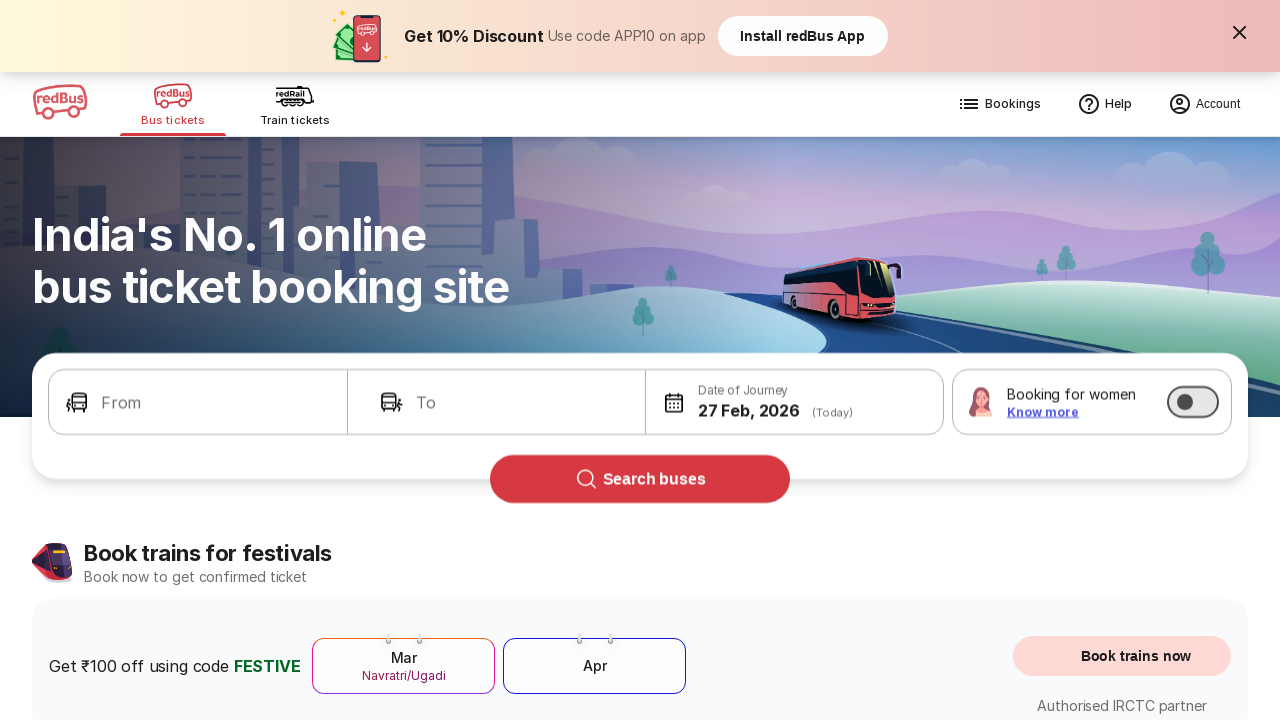

Waited for RedBus homepage to fully load (networkidle state reached)
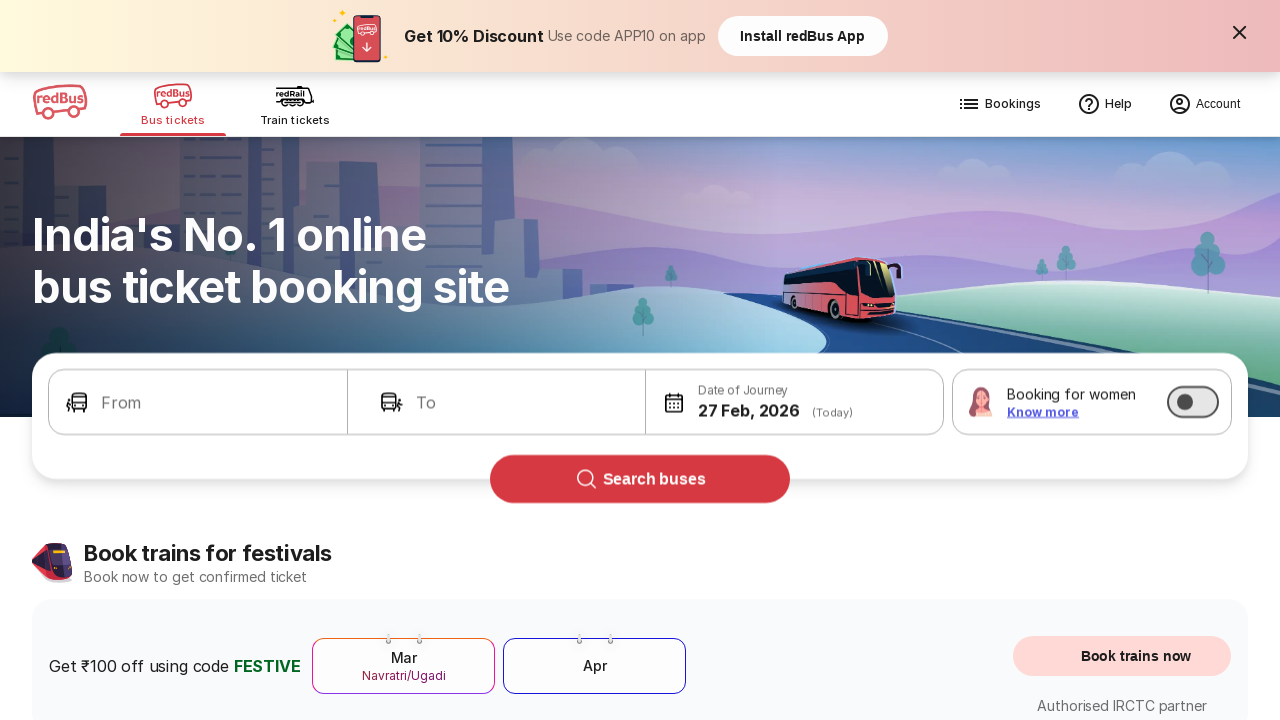

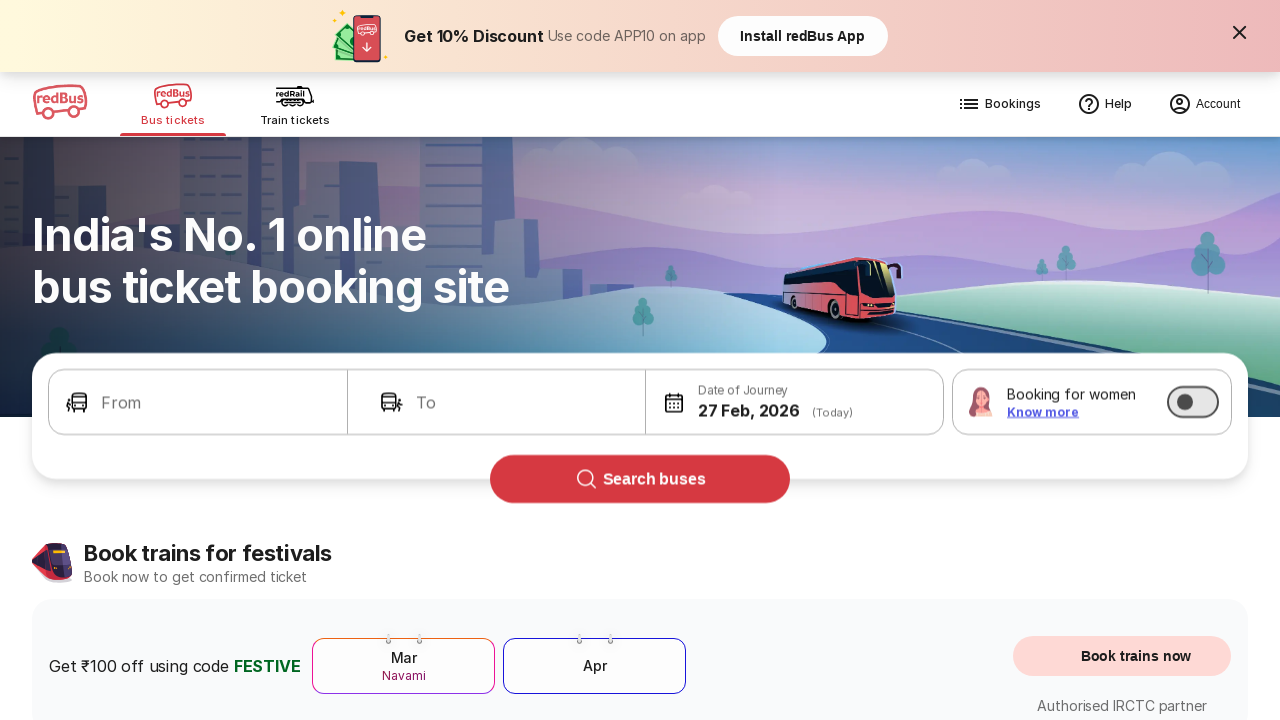